Tests currency dropdown selection by selecting the 4th option using index

Starting URL: https://flightnewapp.netlify.app/lavish.com/dropdownspractise/

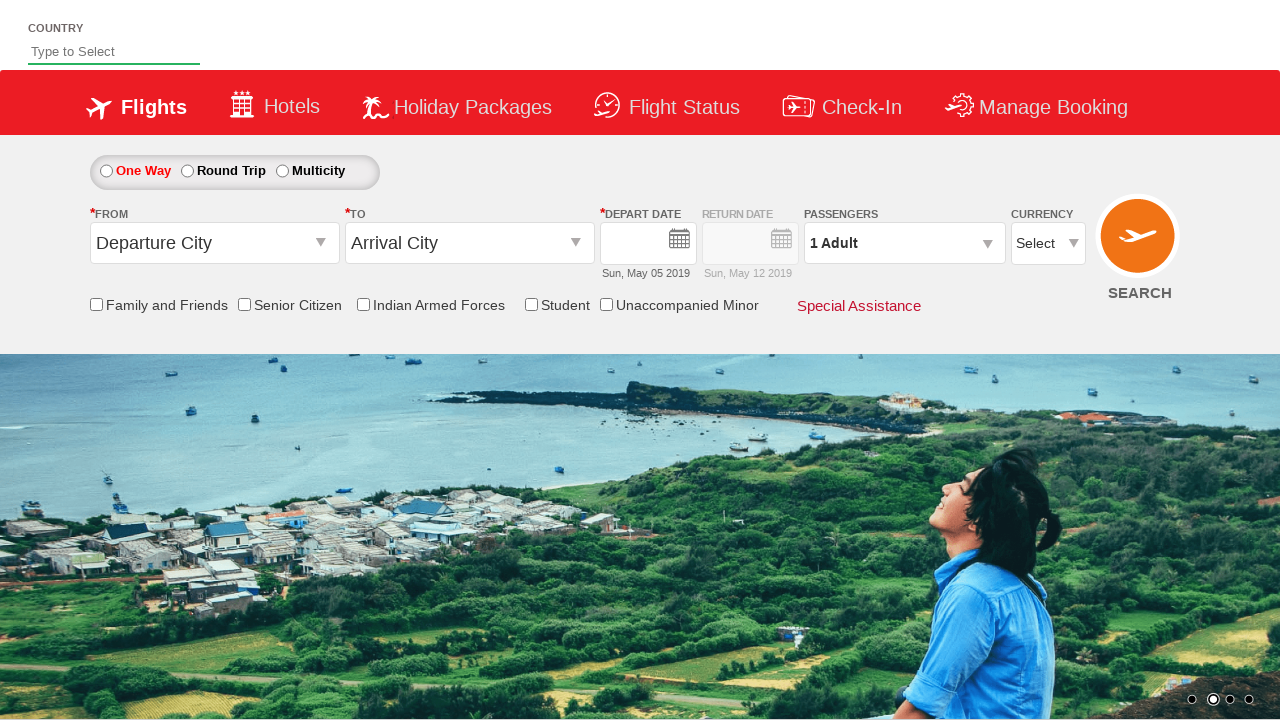

Navigated to dropdowns practice page
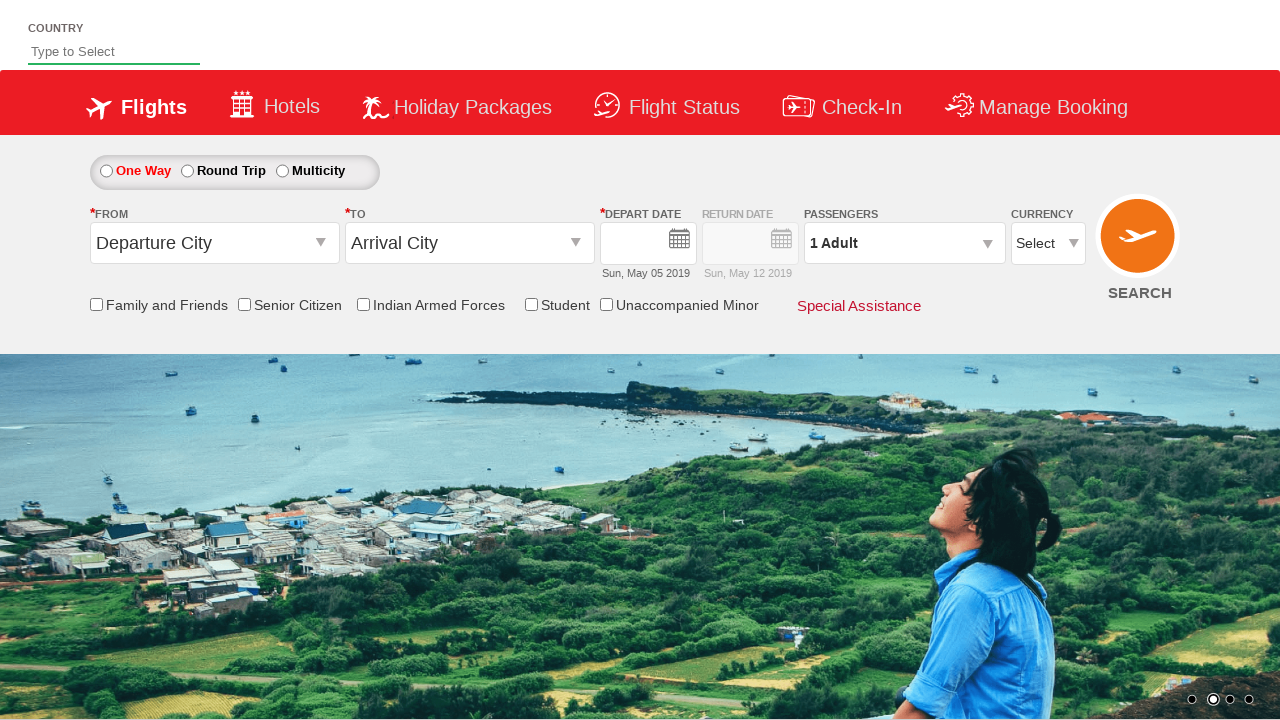

Selected 4th option in currency dropdown using index 3 on (//div/select)[3]
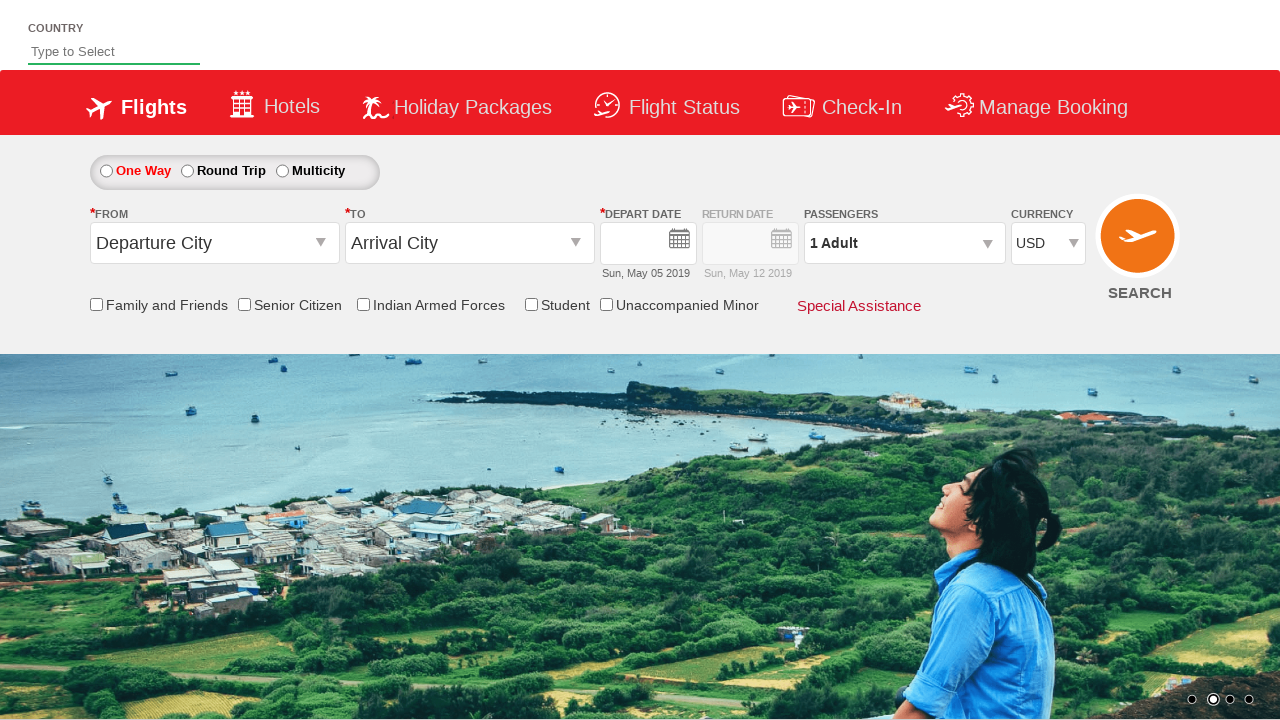

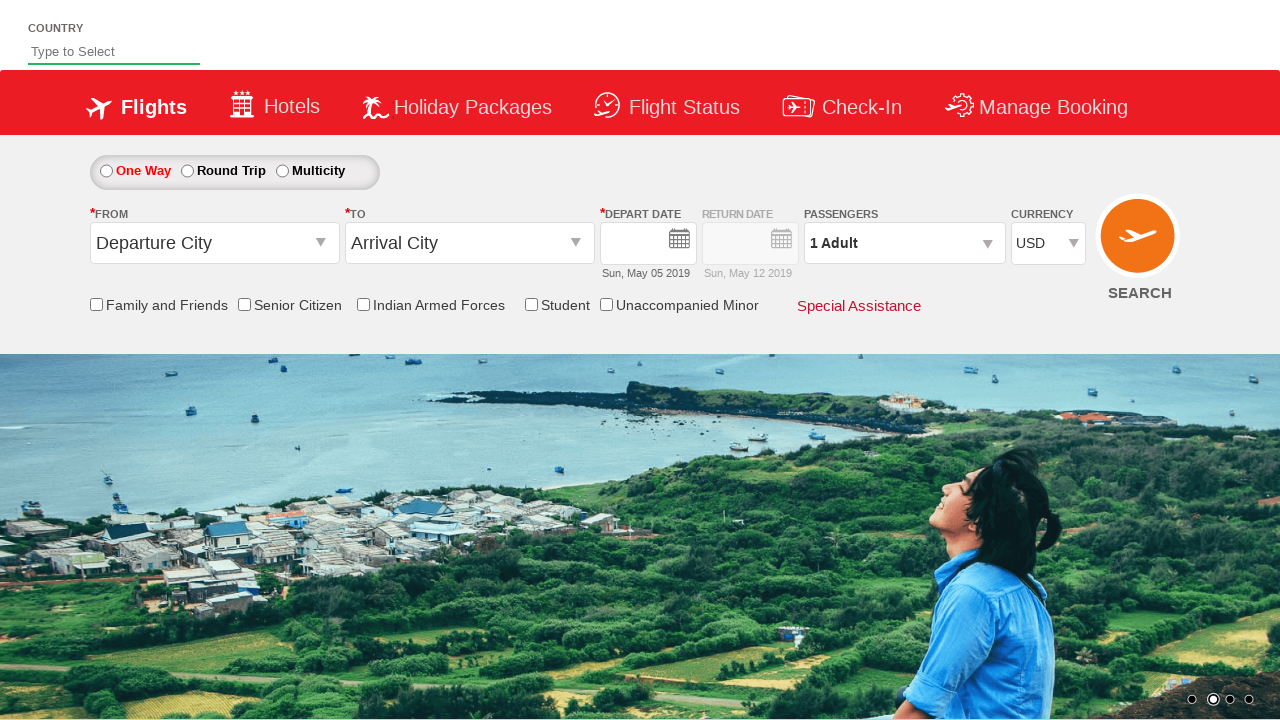